Tests dynamic loading where element is hidden initially, clicks start button and waits for content to become visible

Starting URL: https://the-internet.herokuapp.com/dynamic_loading/1

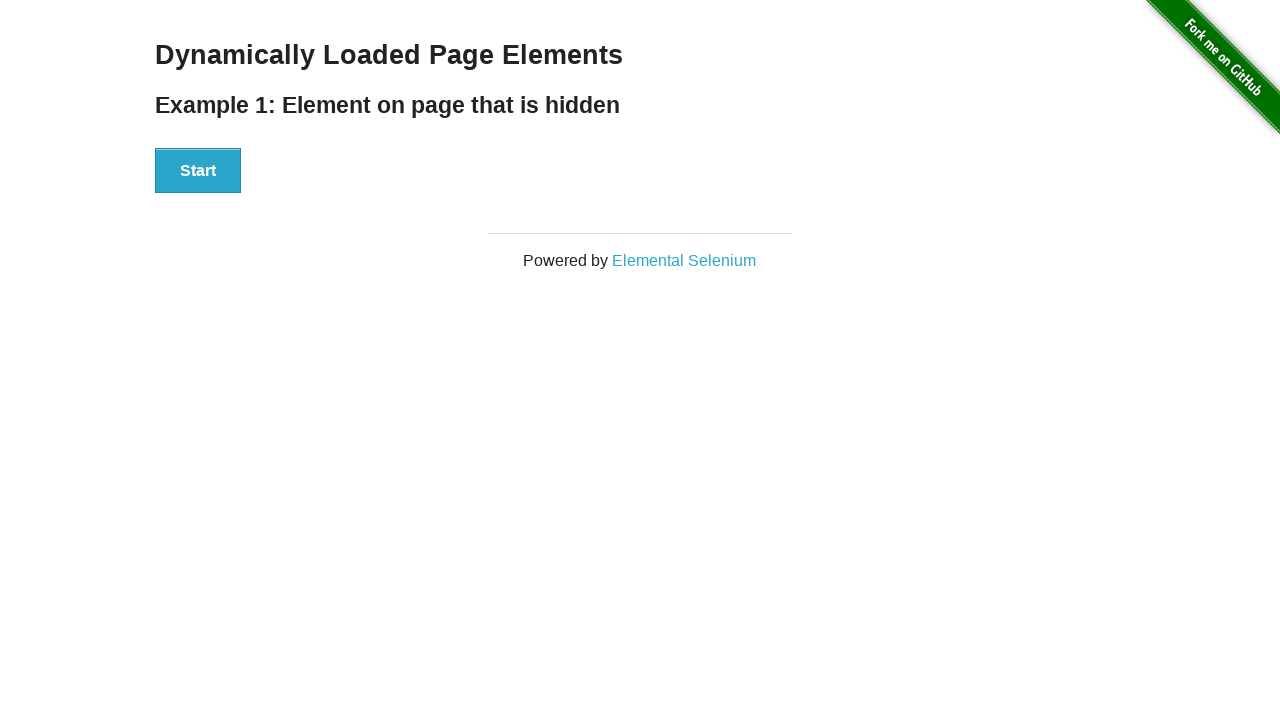

Navigated to dynamic loading test page
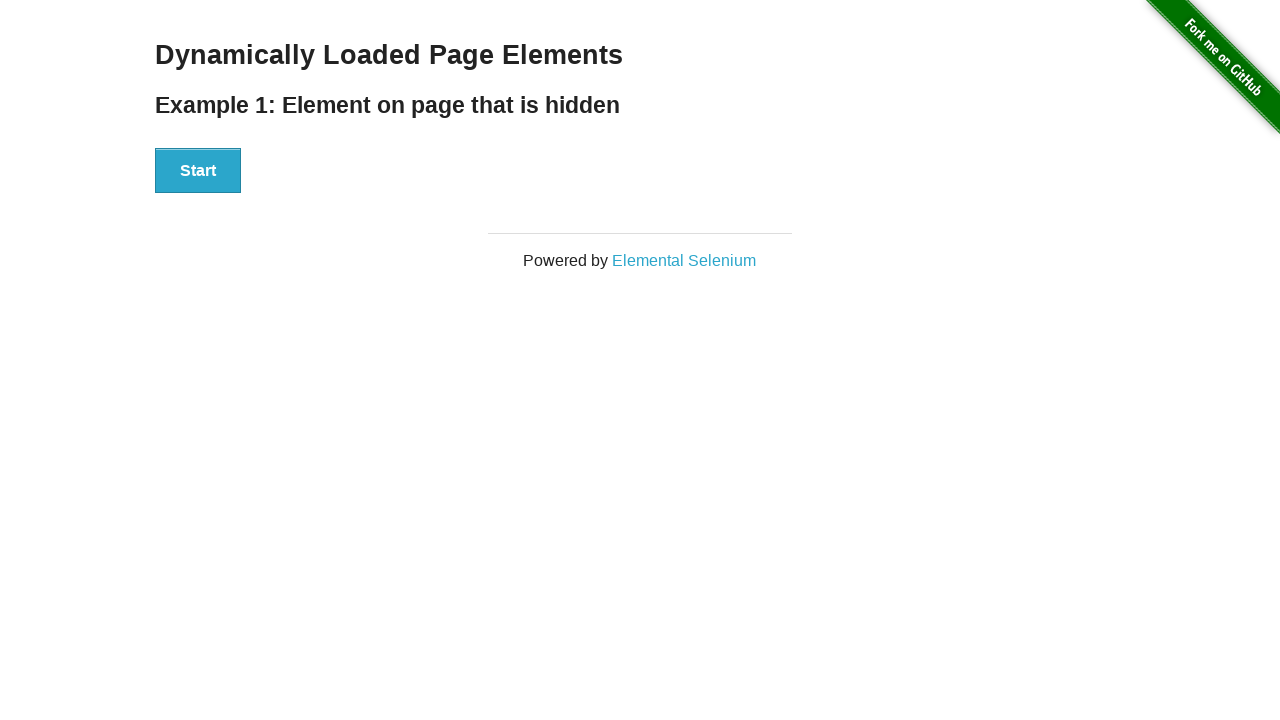

Clicked the Start button at (198, 171) on #start button
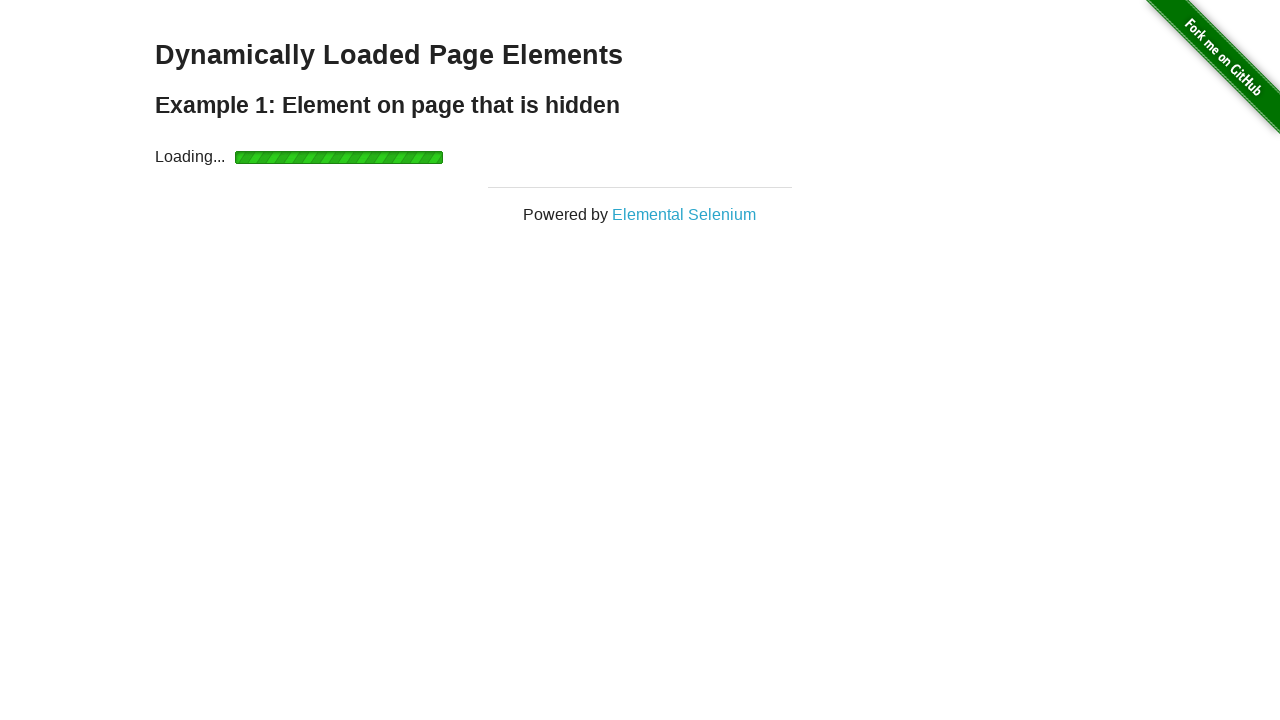

Waited for finish element to become visible
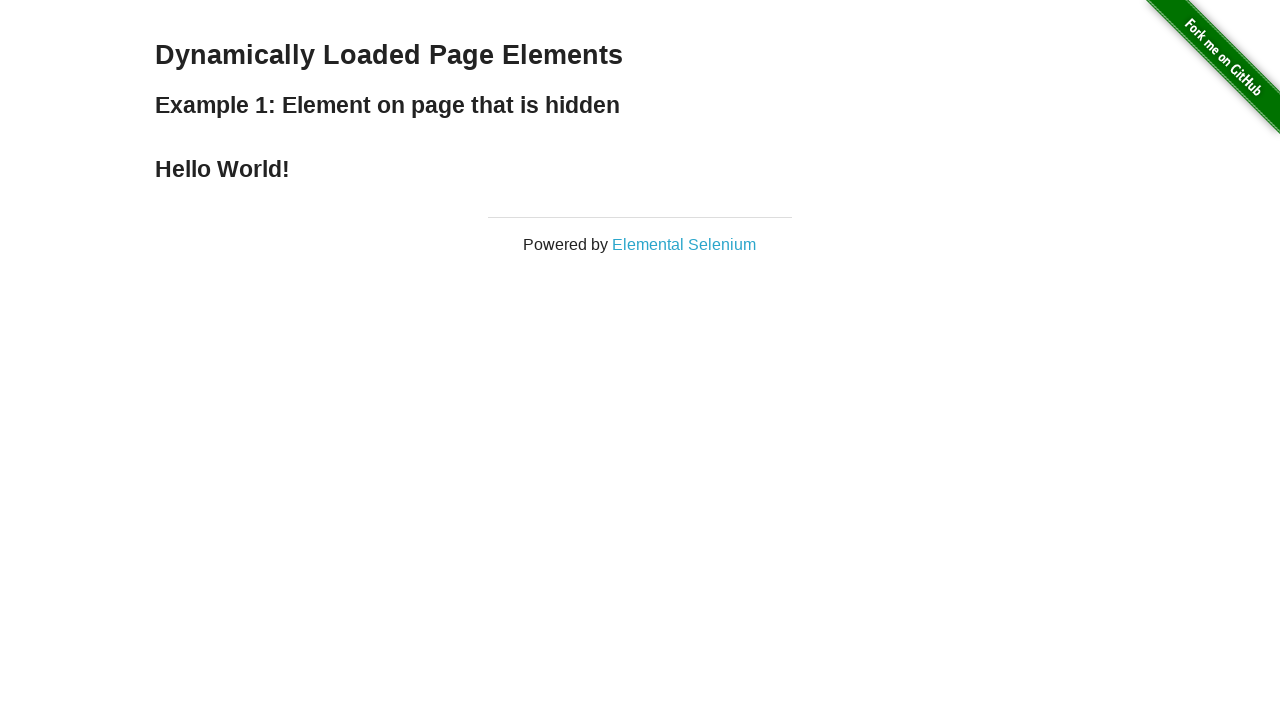

Verified 'Hello World!' text is present in loaded content
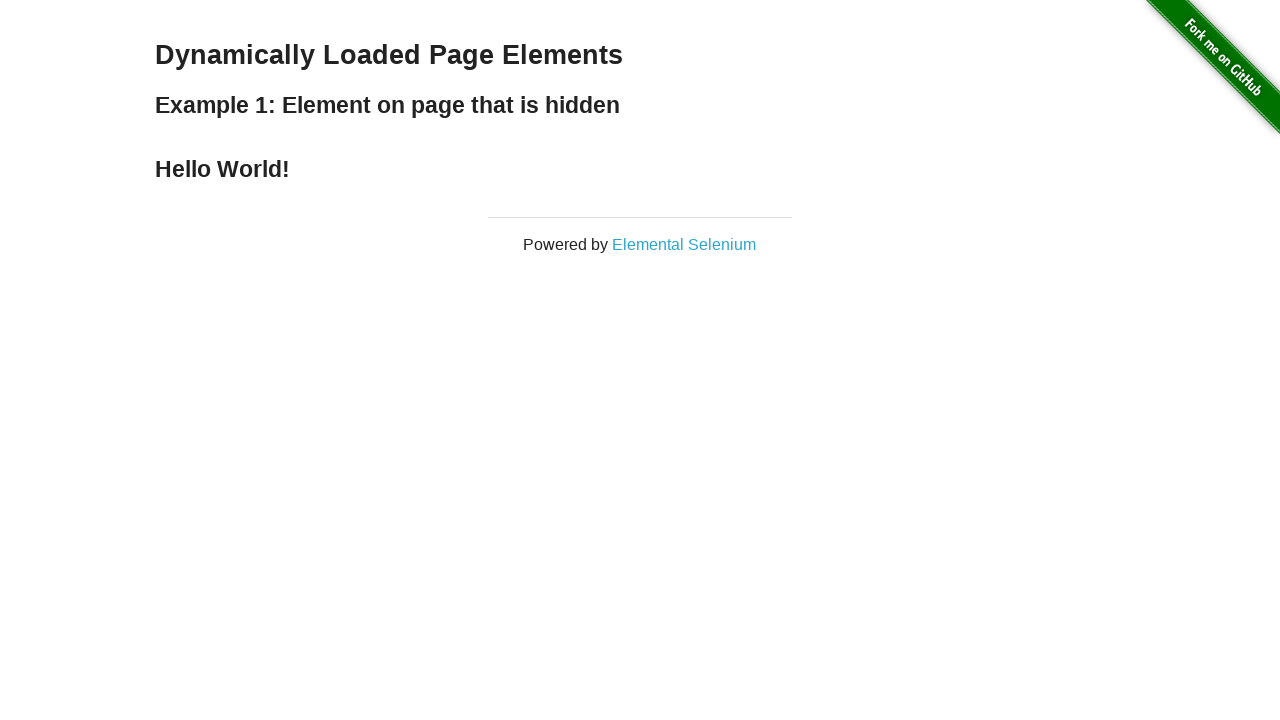

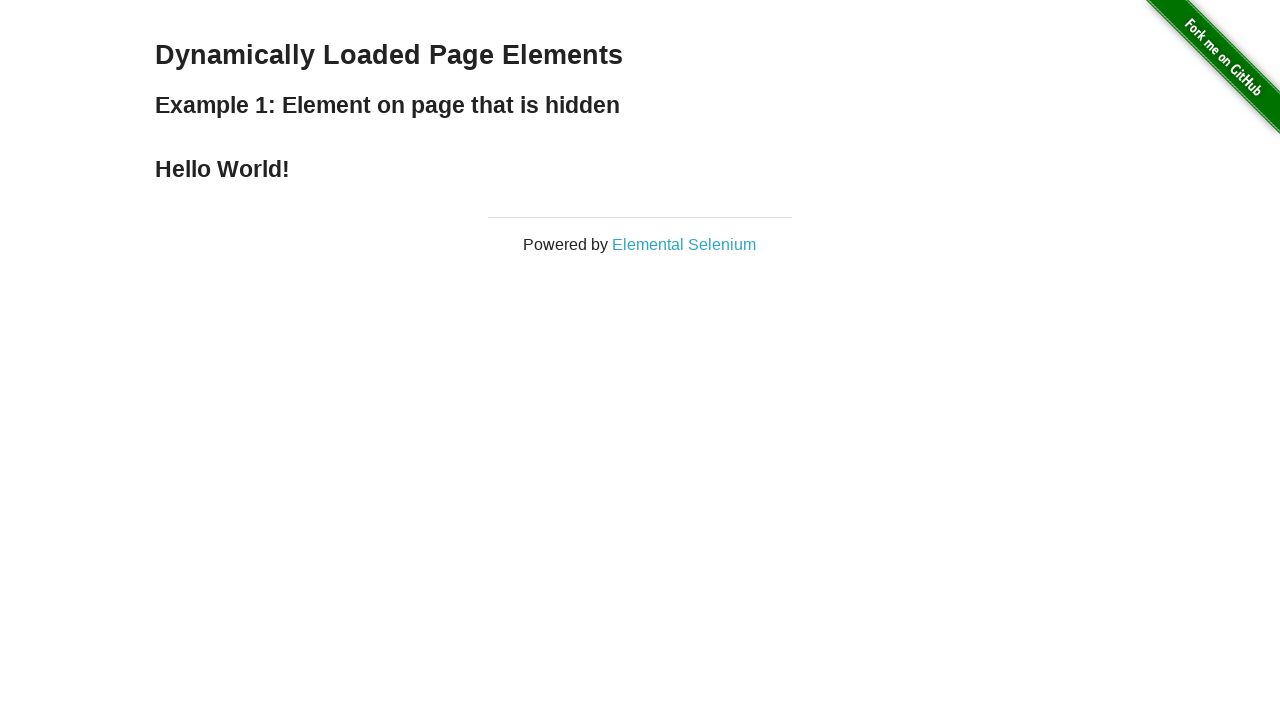